Tests drag and drop functionality by dragging an element and dropping it onto a target using the dragAndDrop method

Starting URL: https://jqueryui.com/droppable/

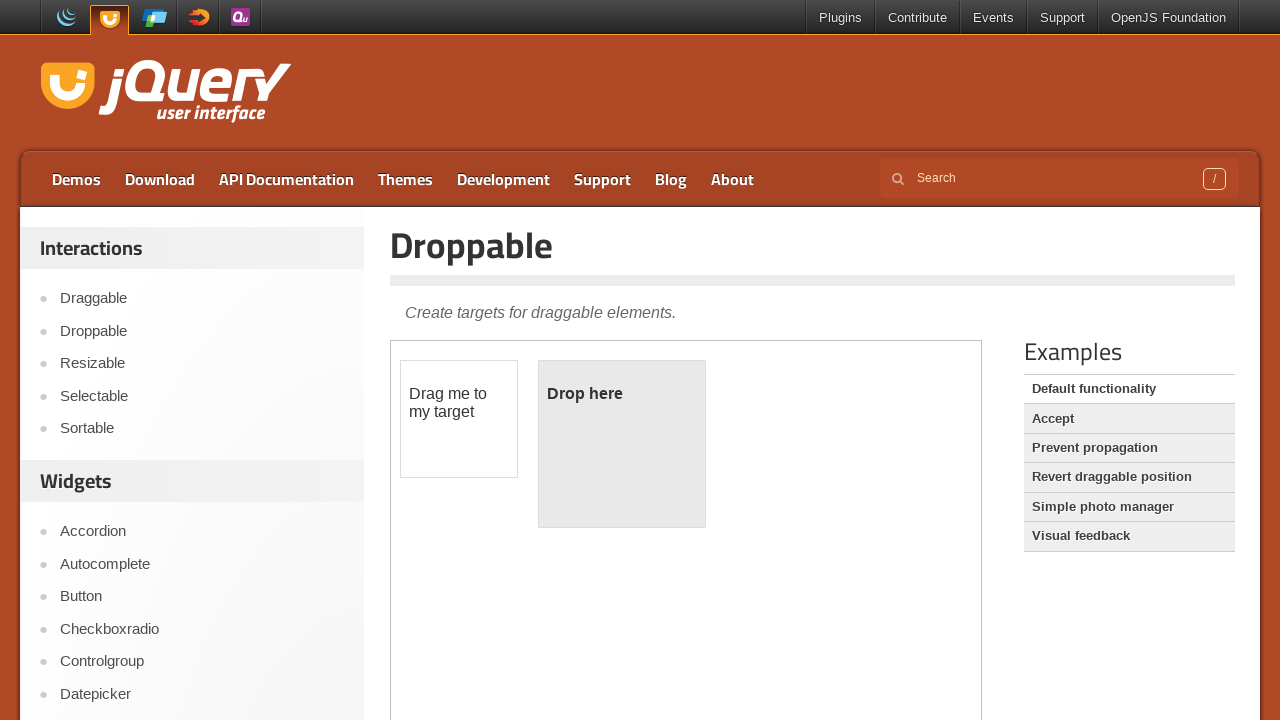

Located the first iframe containing drag and drop elements
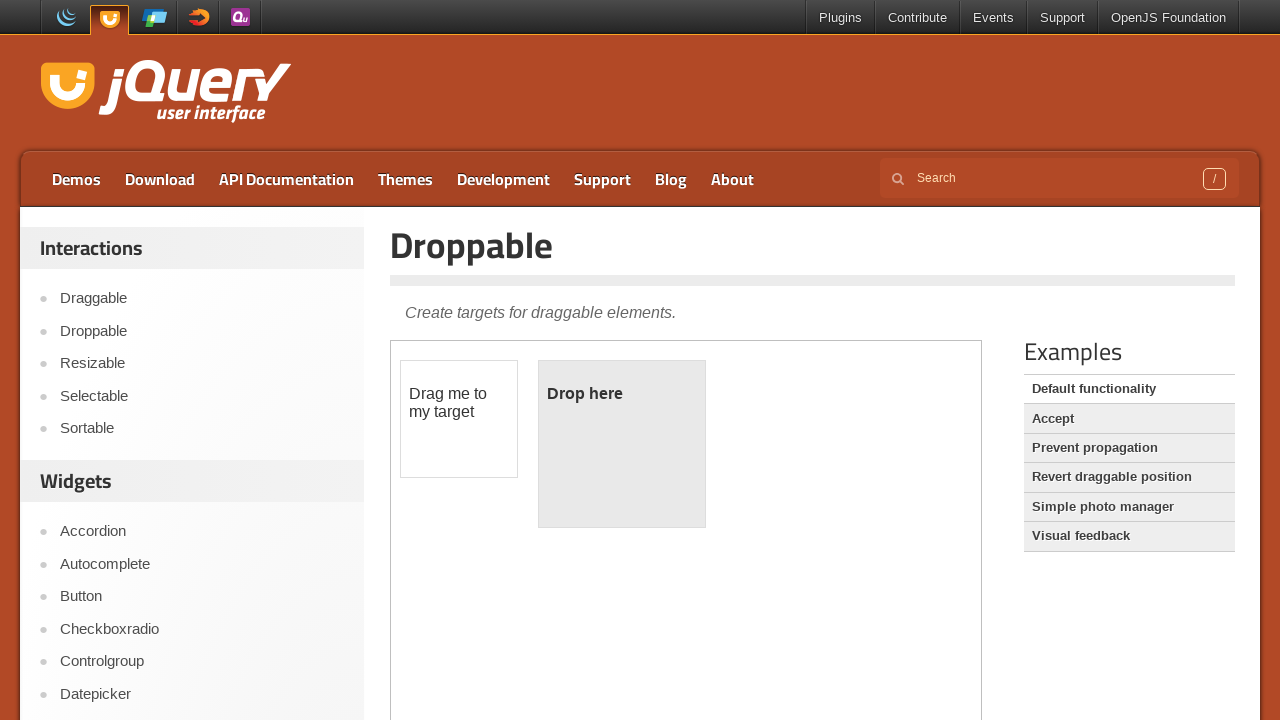

Located the draggable element with id 'draggable'
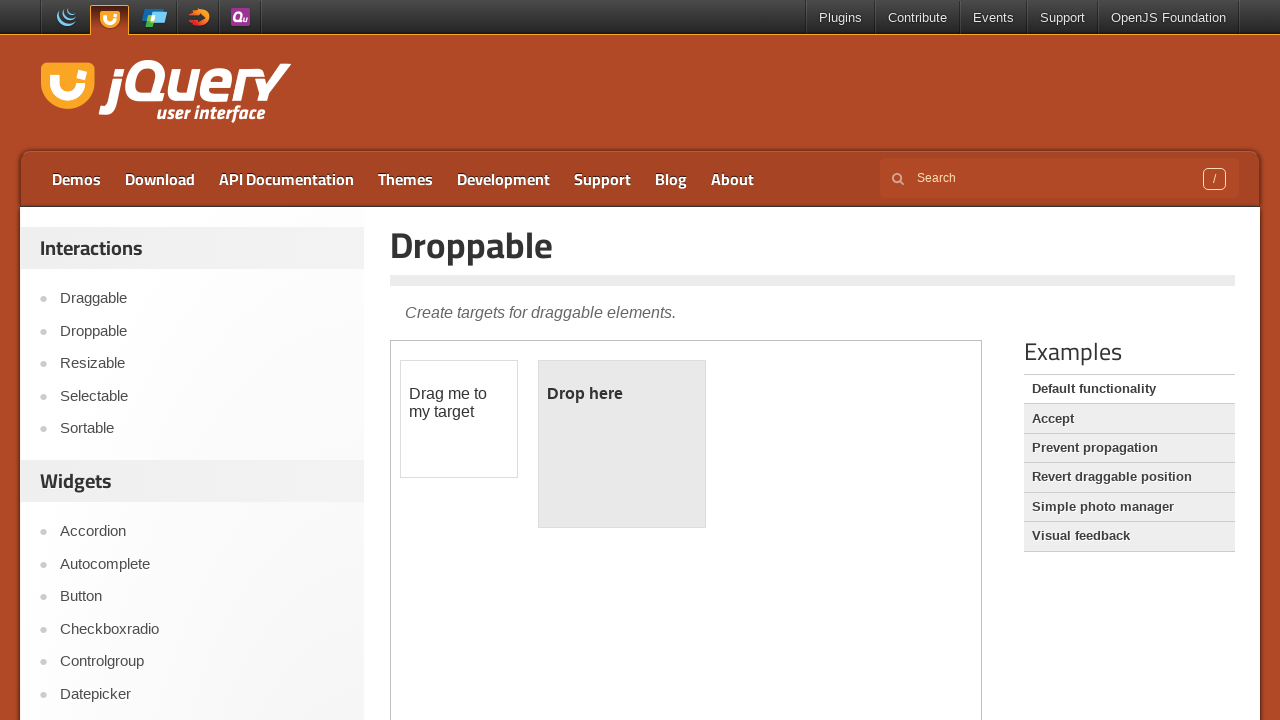

Located the droppable target element with id 'droppable'
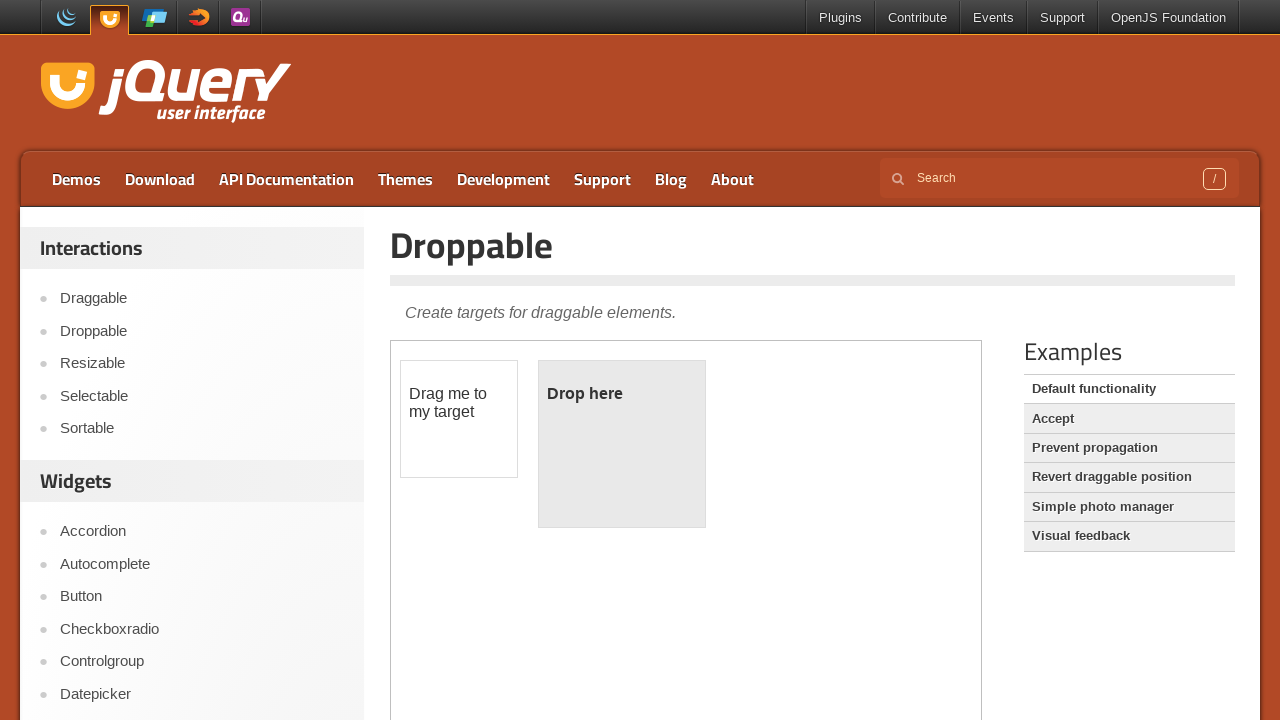

Dragged the draggable element onto the droppable target at (622, 444)
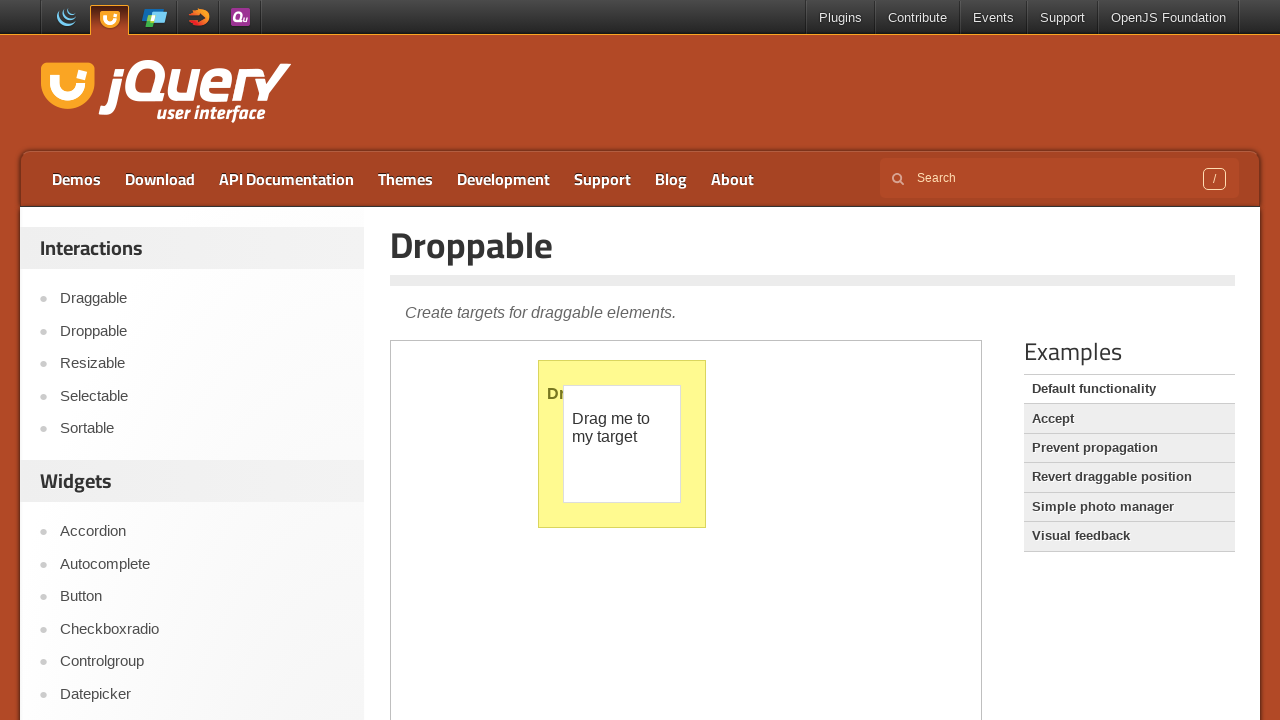

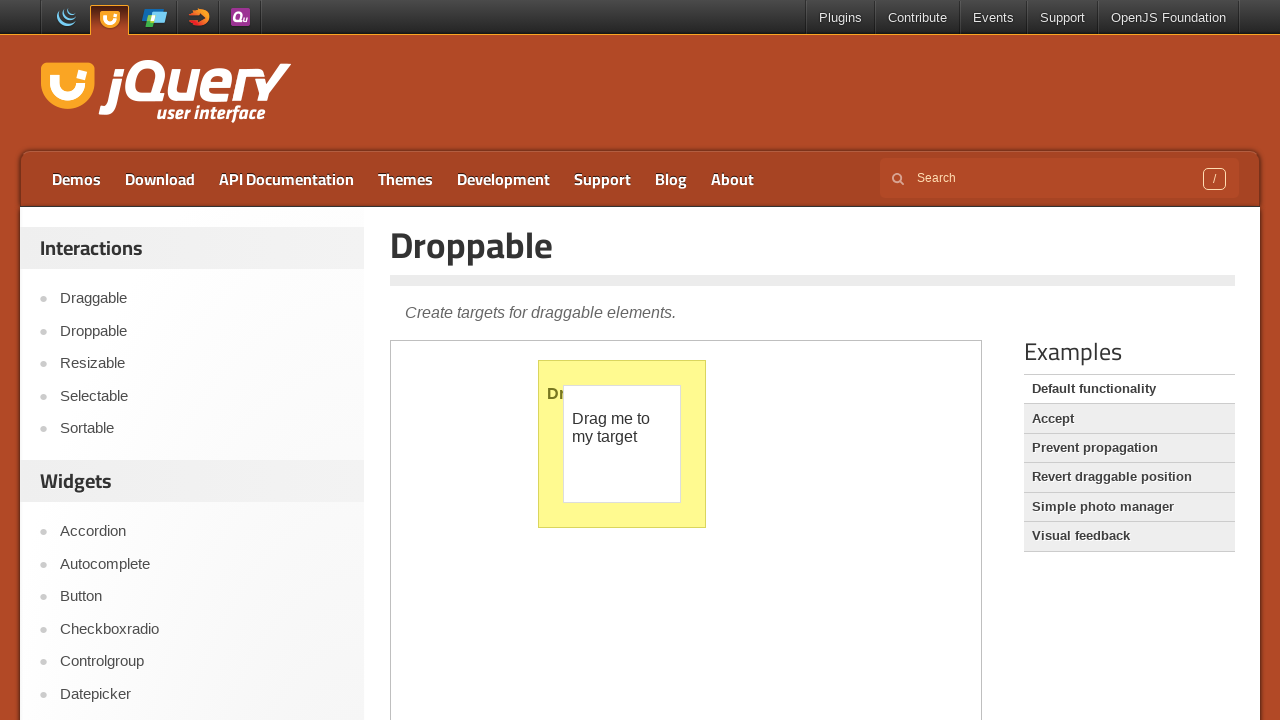